Tests the search functionality by navigating to the search page, entering "python" as a search term, and verifying that search results contain the search term in the language names.

Starting URL: https://www.99-bottles-of-beer.net/

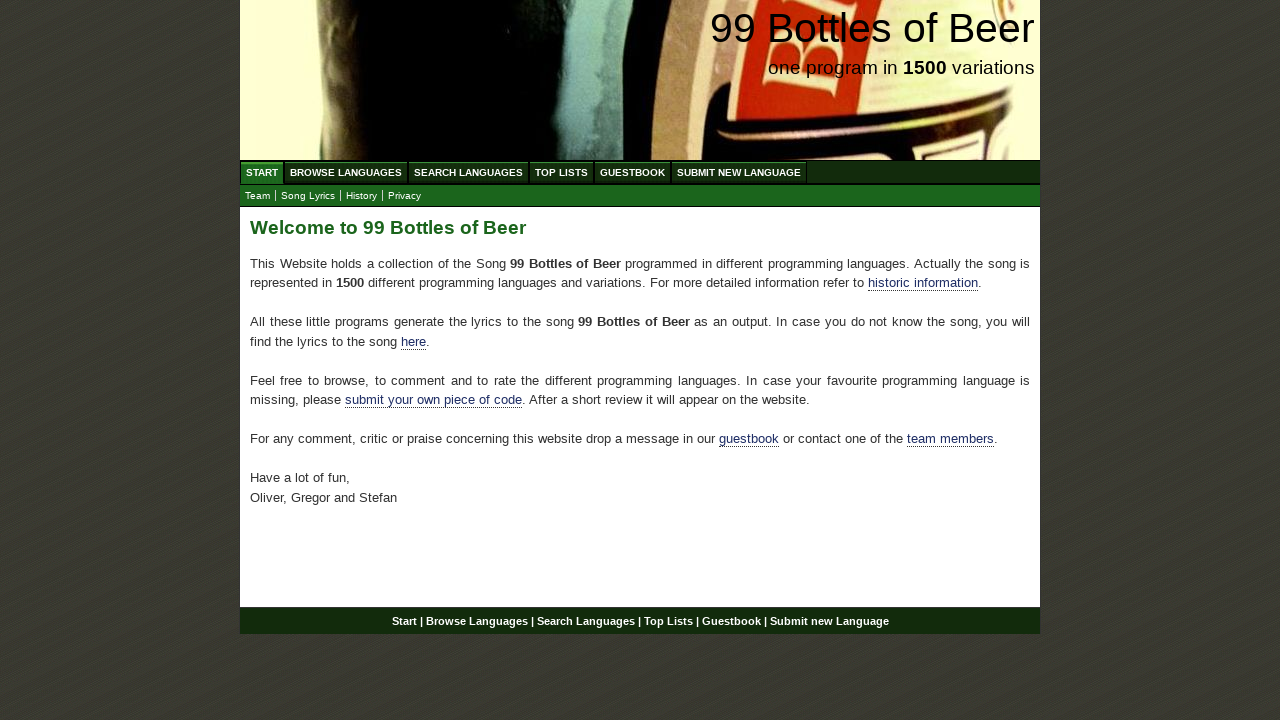

Clicked on Search Languages menu item at (468, 172) on xpath=//ul[@id='menu']/li/a[@href='/search.html']
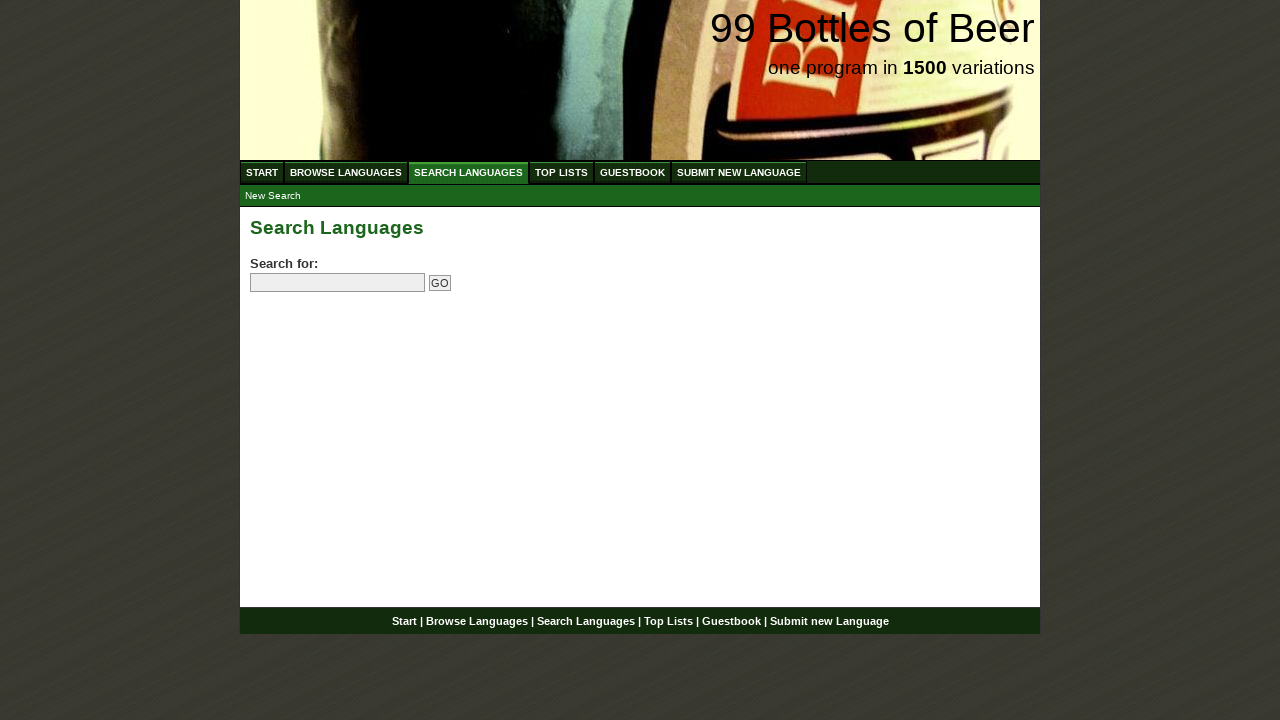

Clicked on the search field at (338, 283) on input[name='search']
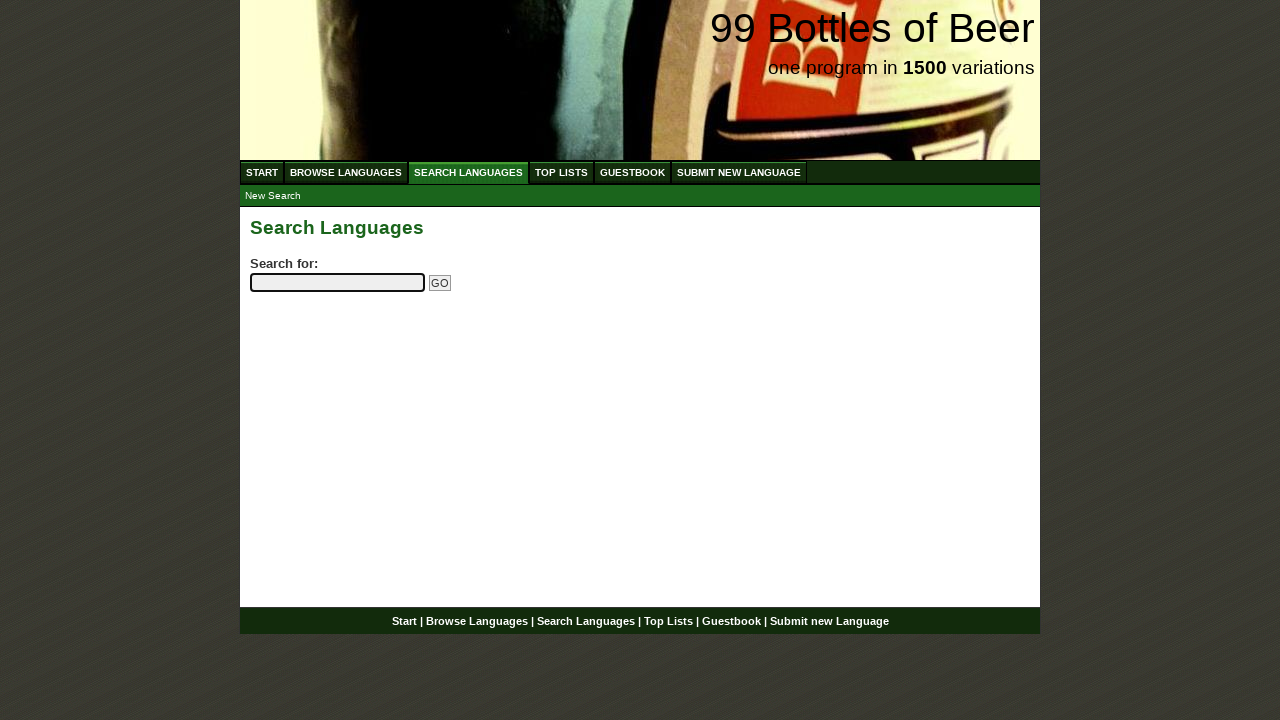

Entered 'python' as search term on input[name='search']
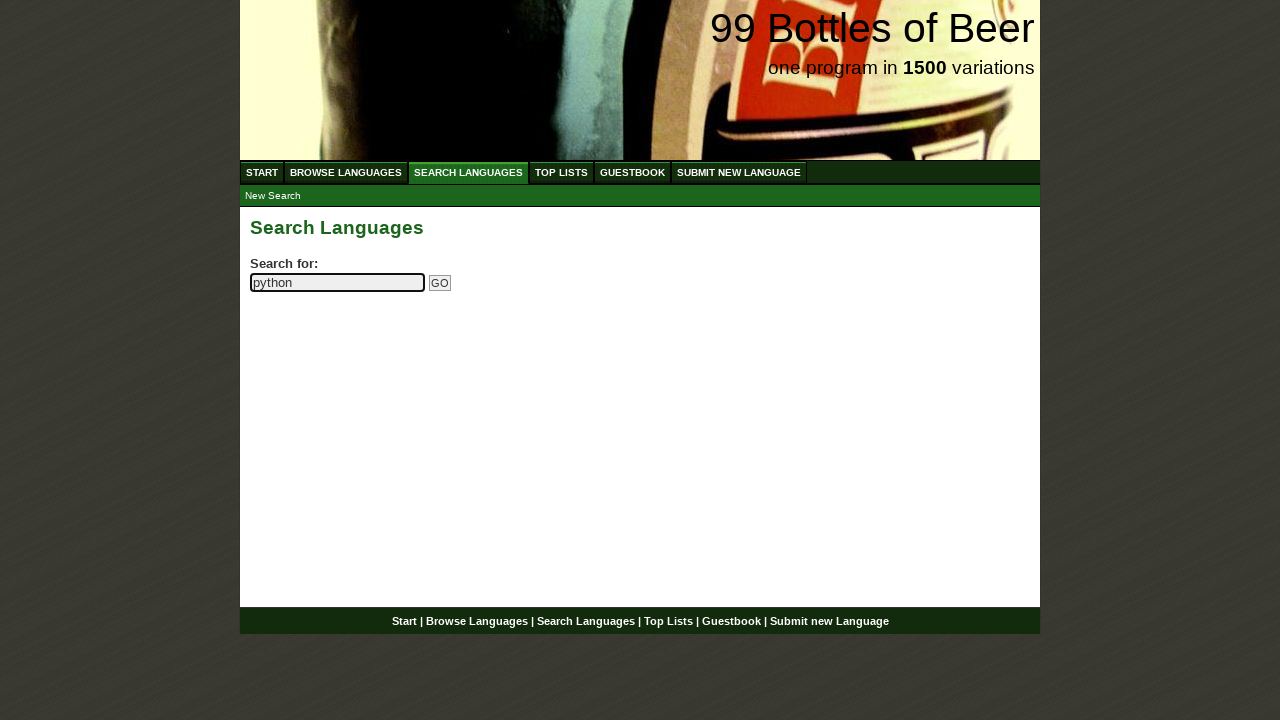

Clicked the submit/Go button to search at (440, 283) on input[name='submitsearch']
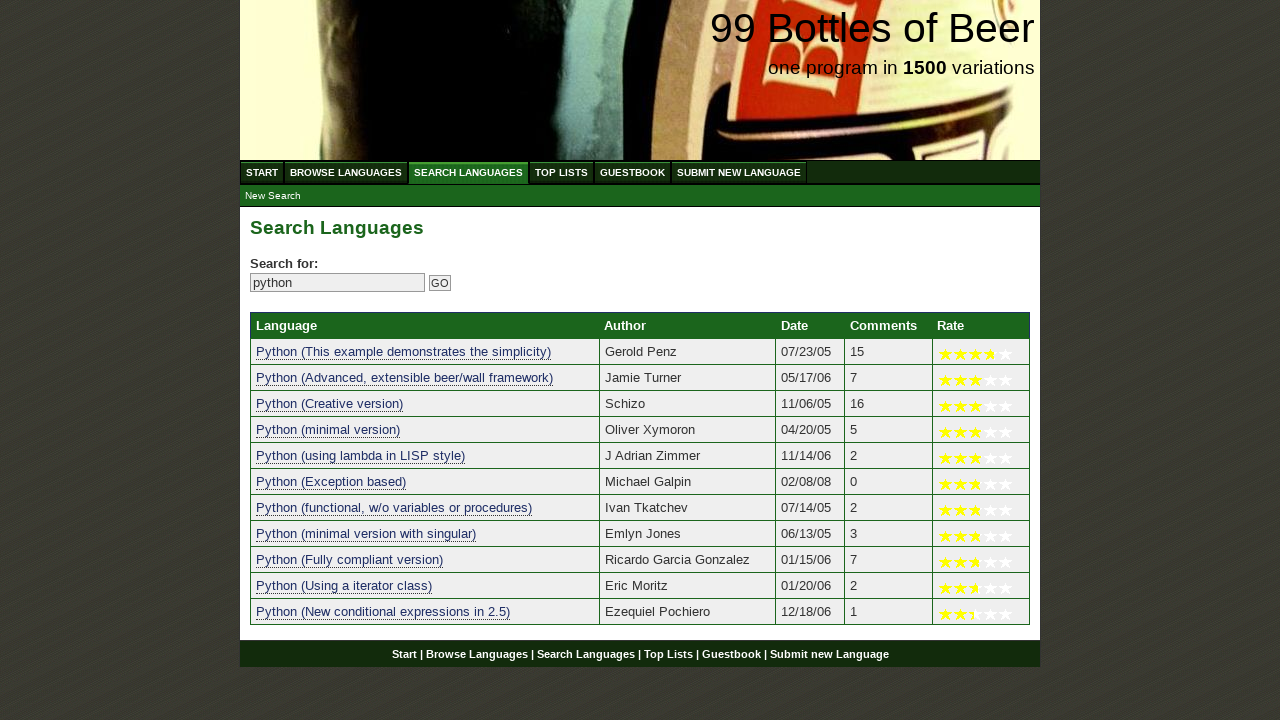

Search results table loaded
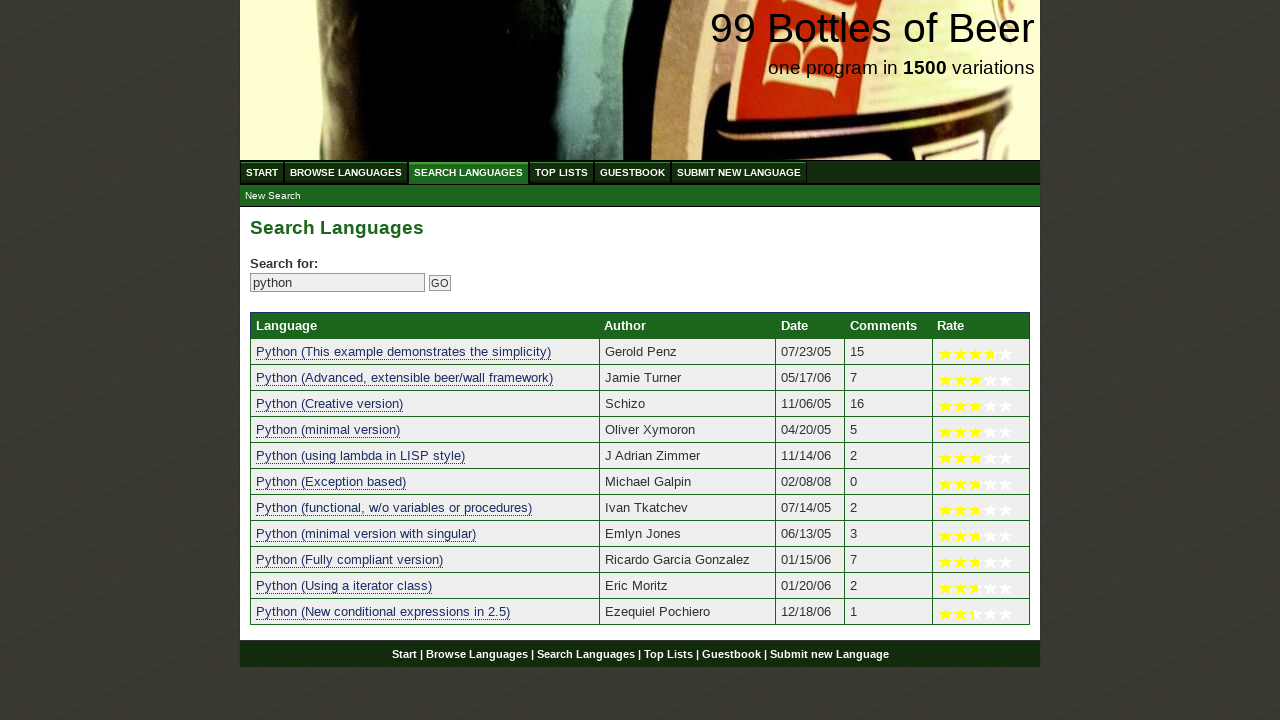

Located 11 language search results
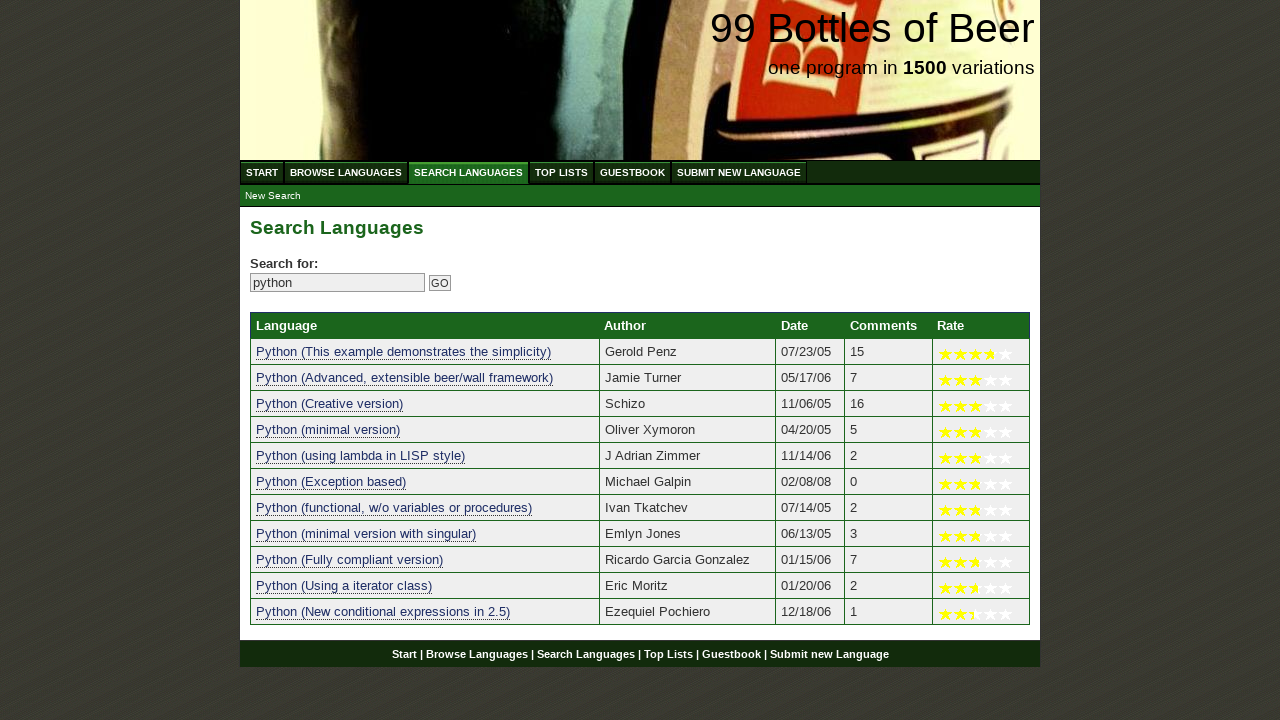

Verified that at least one search result exists
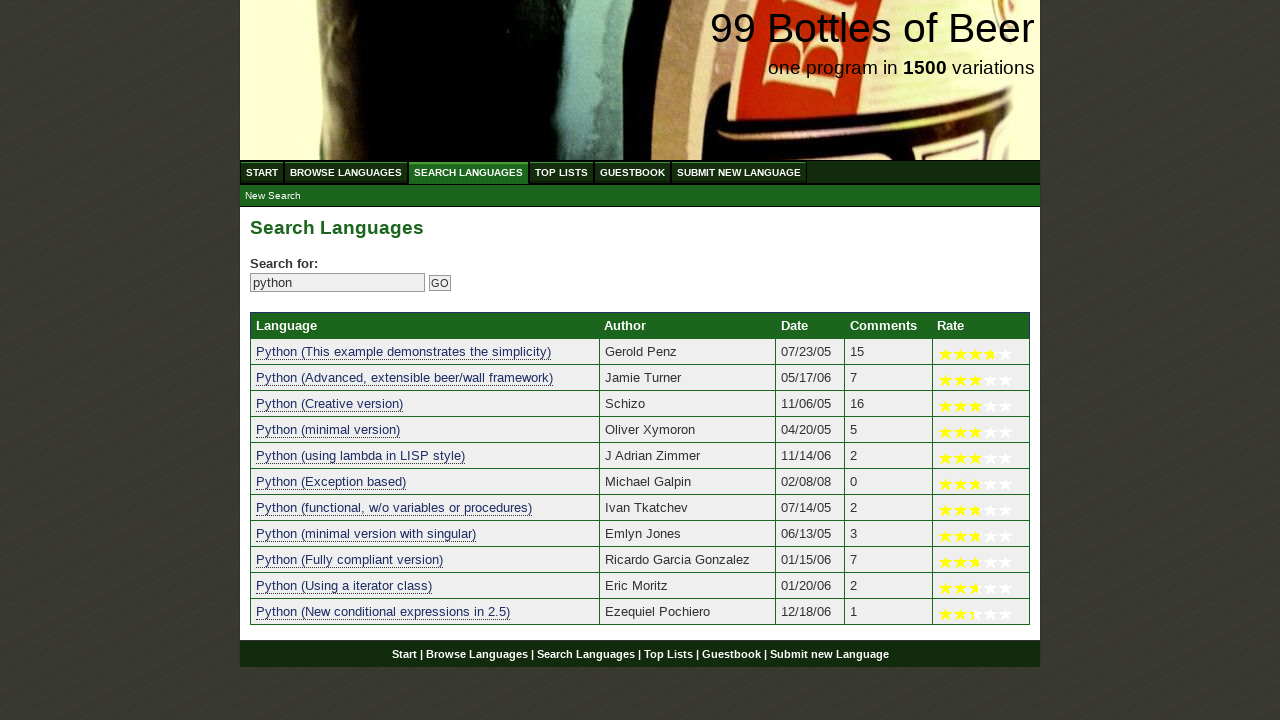

Verified search result 1 contains 'python': 'python (this example demonstrates the simplicity)'
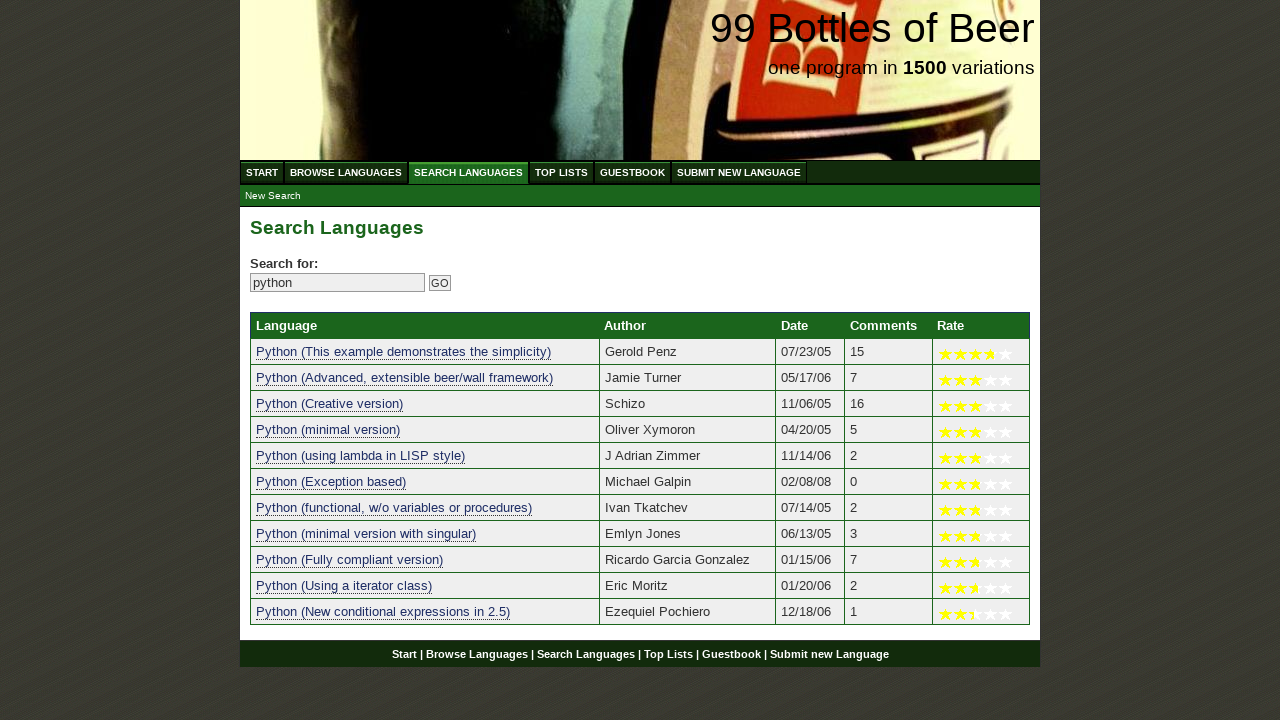

Verified search result 2 contains 'python': 'python (advanced, extensible beer/wall framework)'
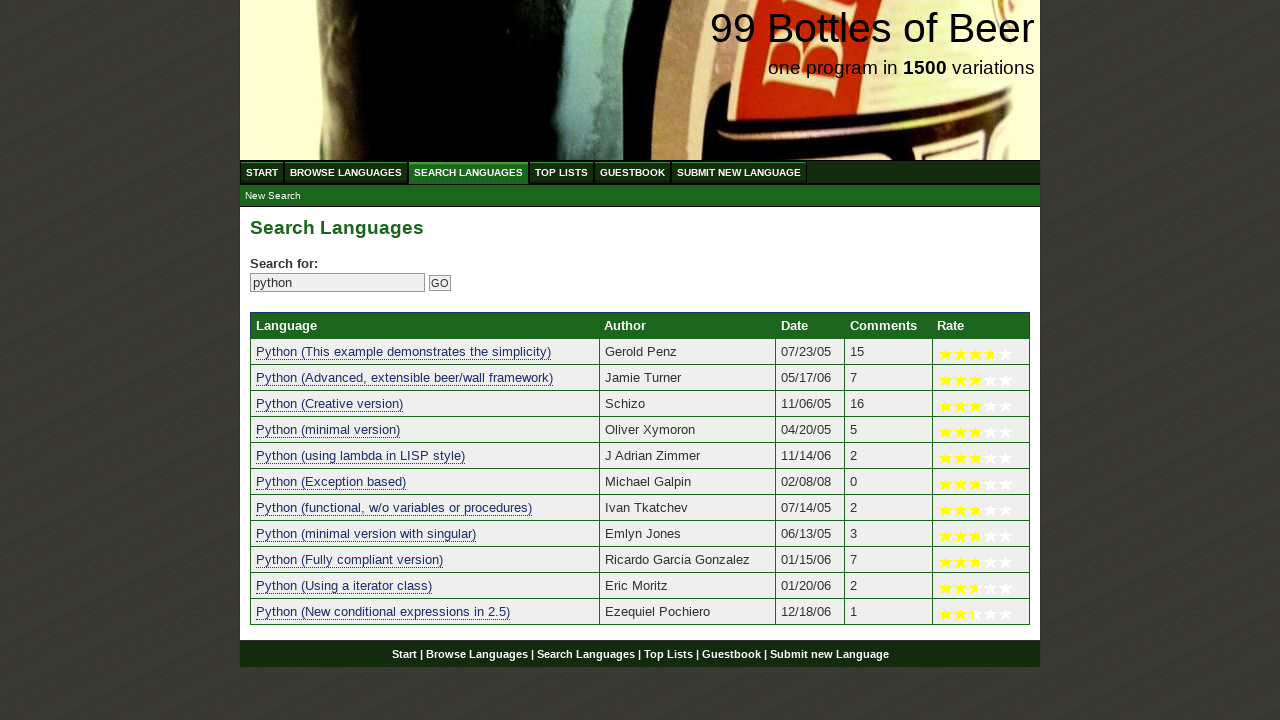

Verified search result 3 contains 'python': 'python (creative version)'
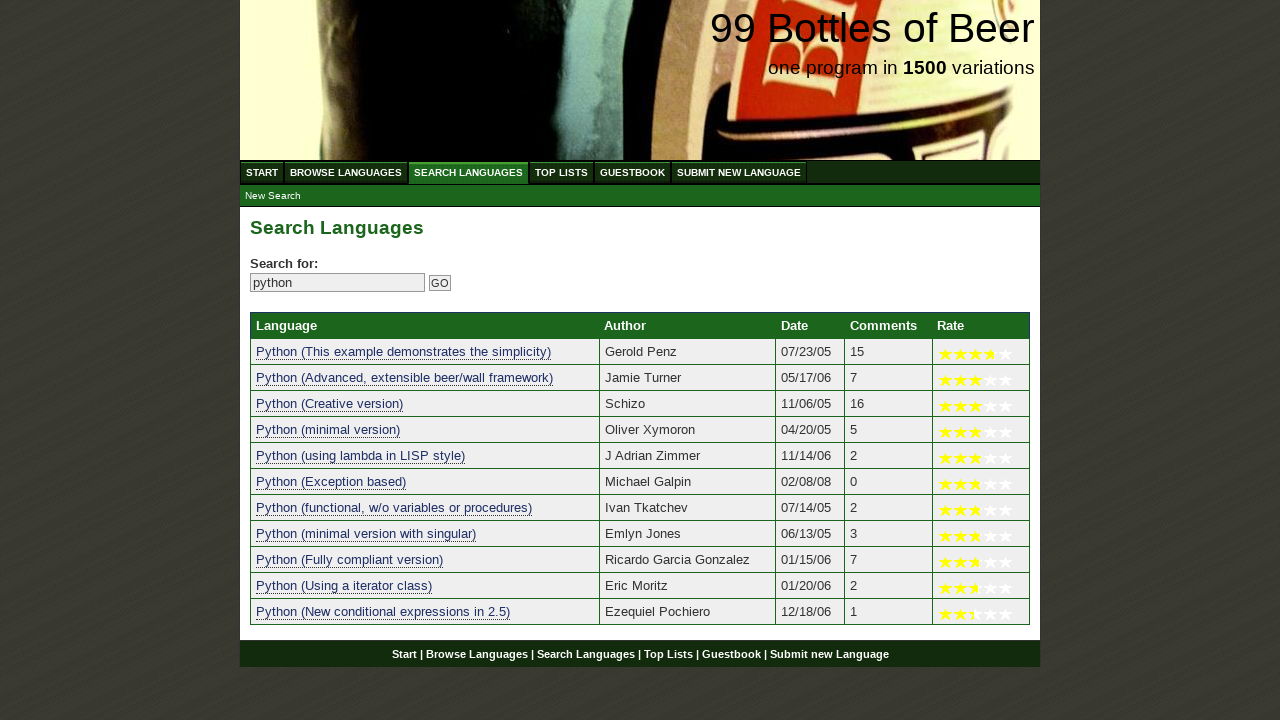

Verified search result 4 contains 'python': 'python (minimal version)'
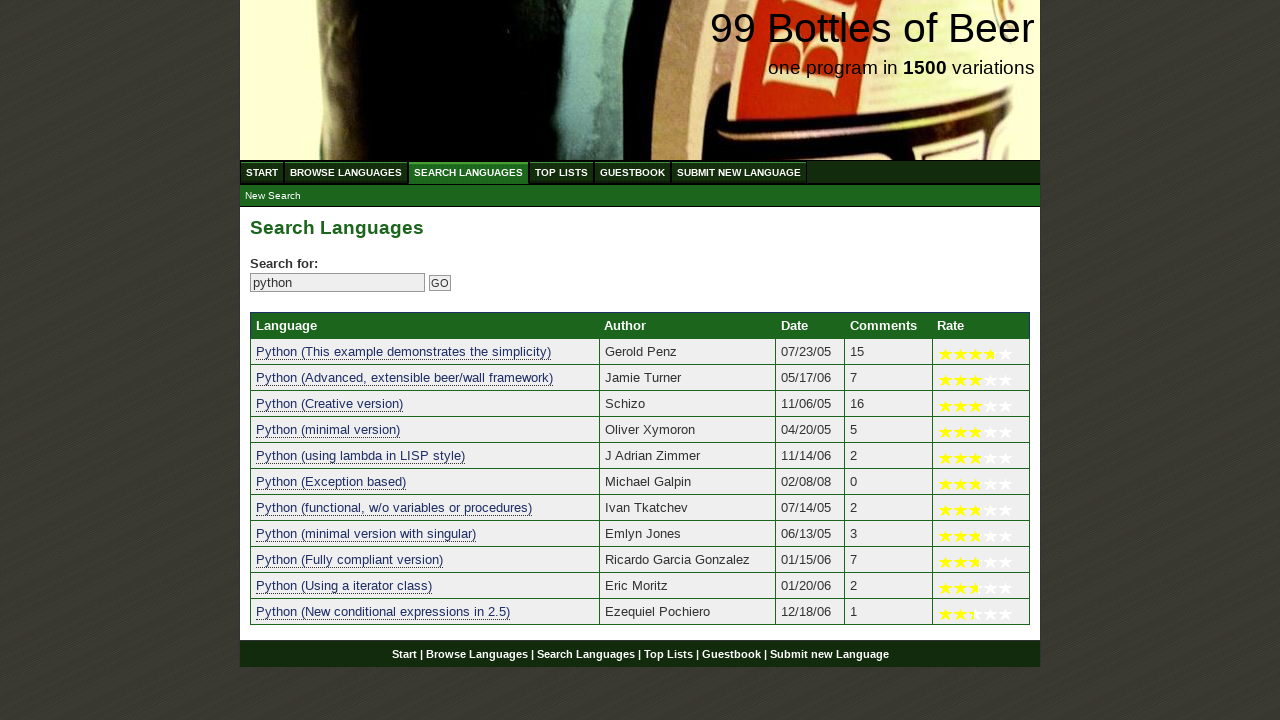

Verified search result 5 contains 'python': 'python (using lambda in lisp style)'
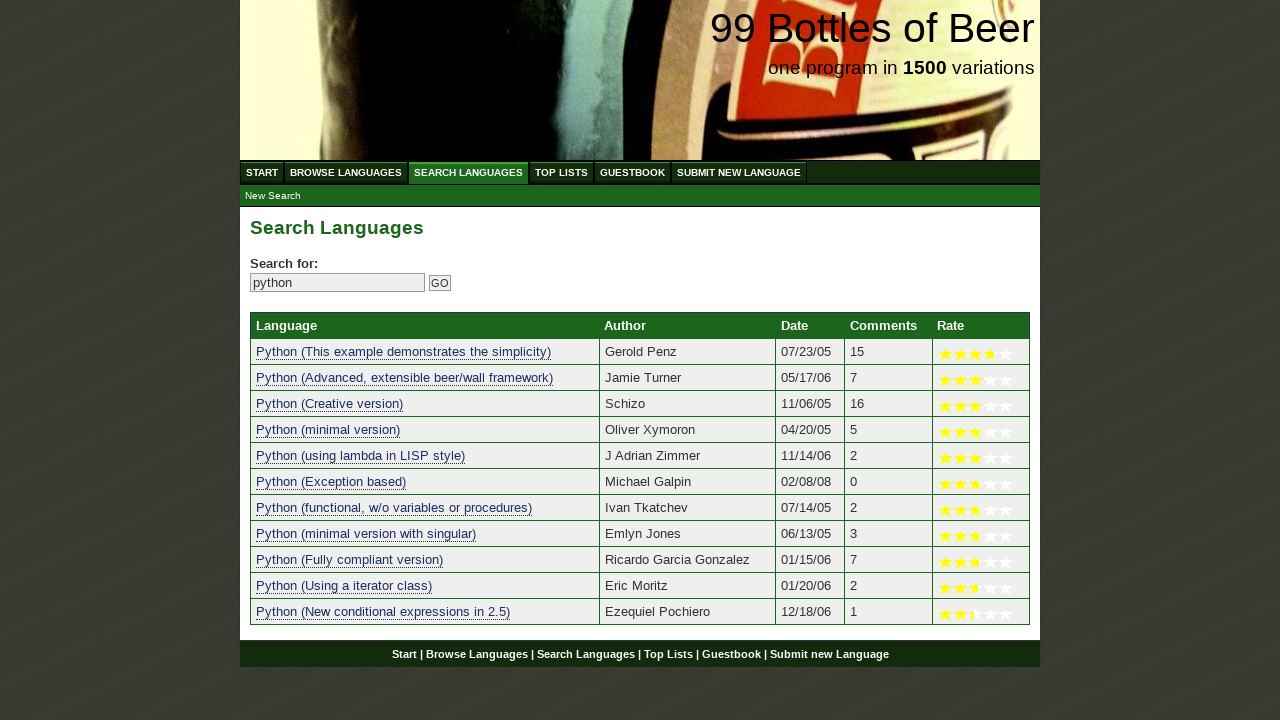

Verified search result 6 contains 'python': 'python (exception based)'
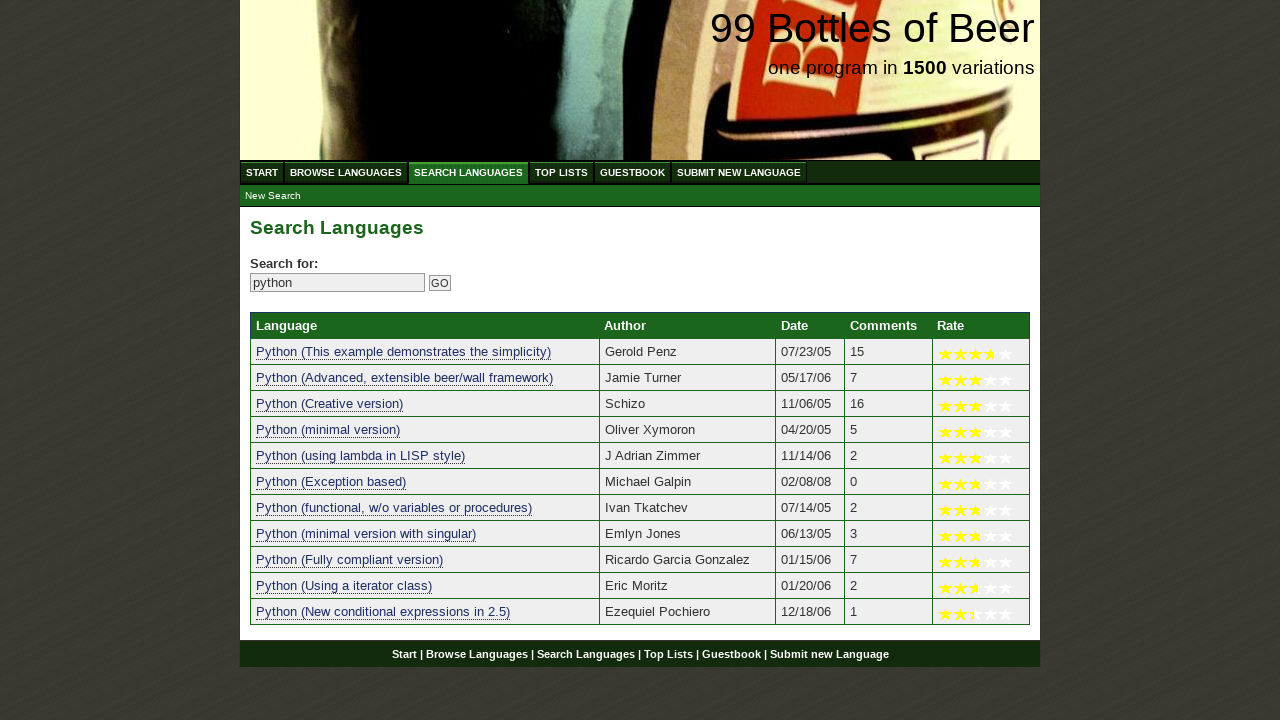

Verified search result 7 contains 'python': 'python (functional, w/o variables or procedures)'
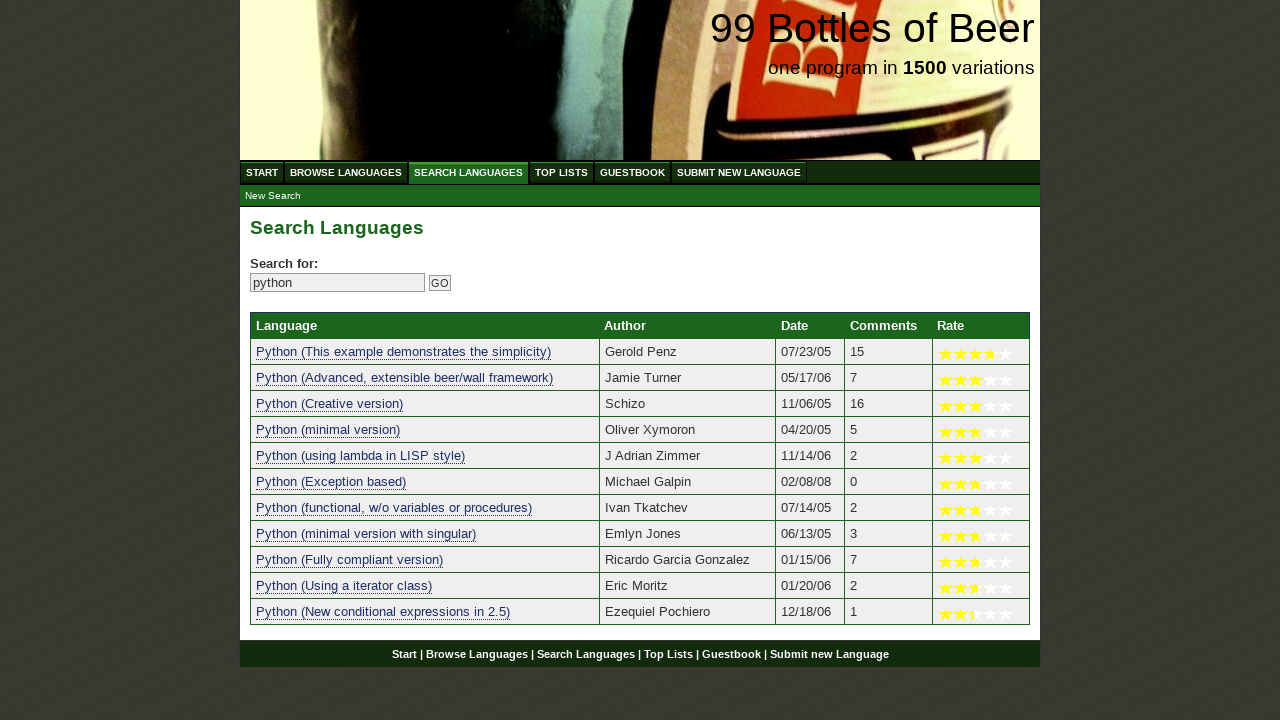

Verified search result 8 contains 'python': 'python (minimal version with singular)'
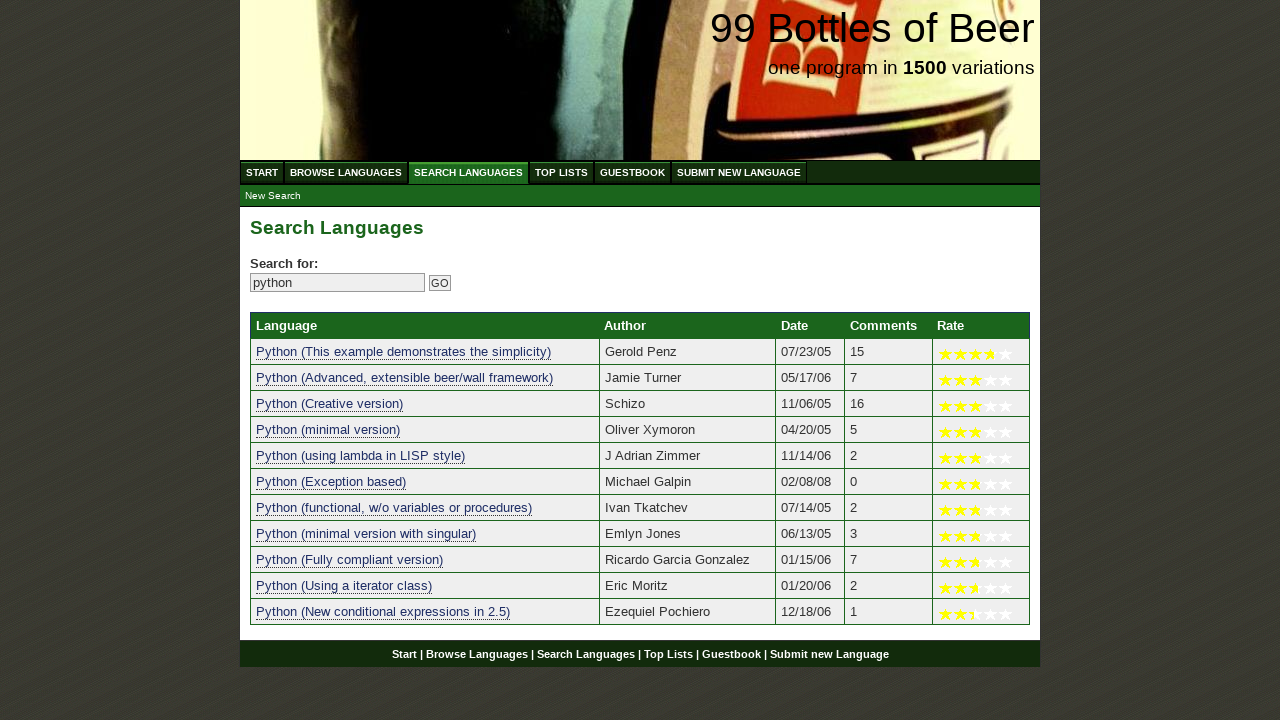

Verified search result 9 contains 'python': 'python (fully compliant version)'
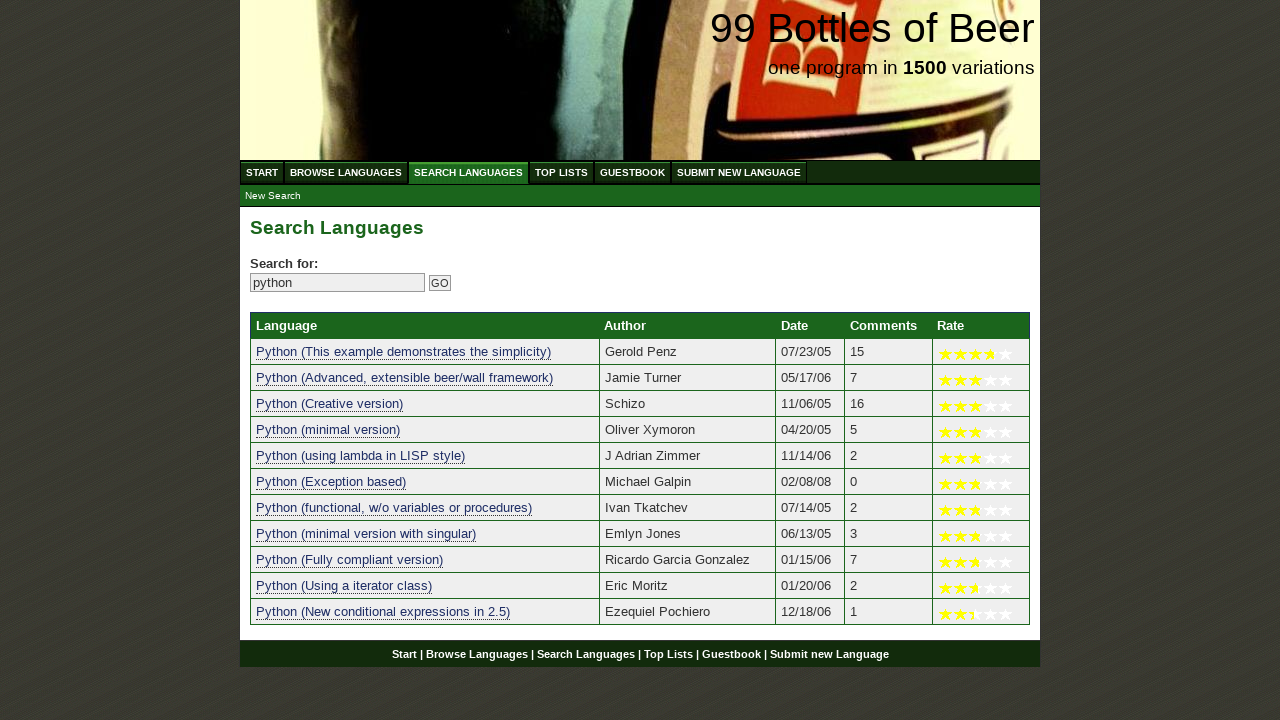

Verified search result 10 contains 'python': 'python (using a iterator class)'
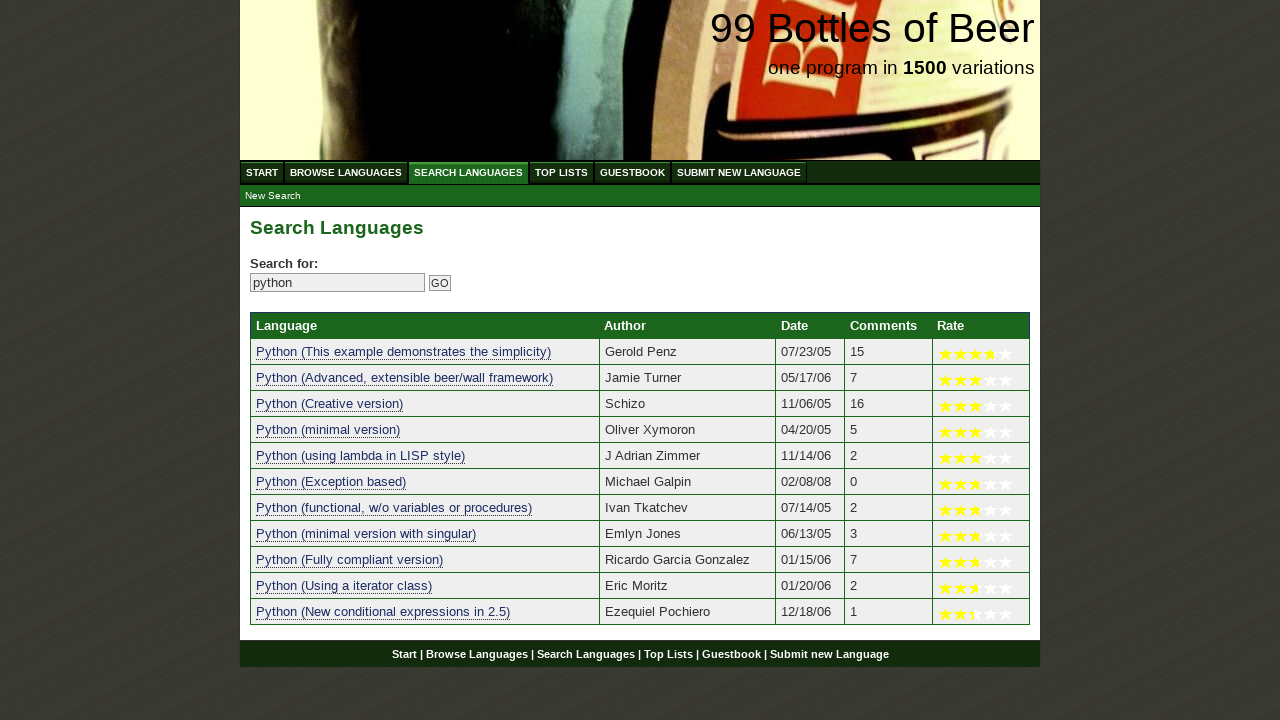

Verified search result 11 contains 'python': 'python (new conditional expressions in 2.5)'
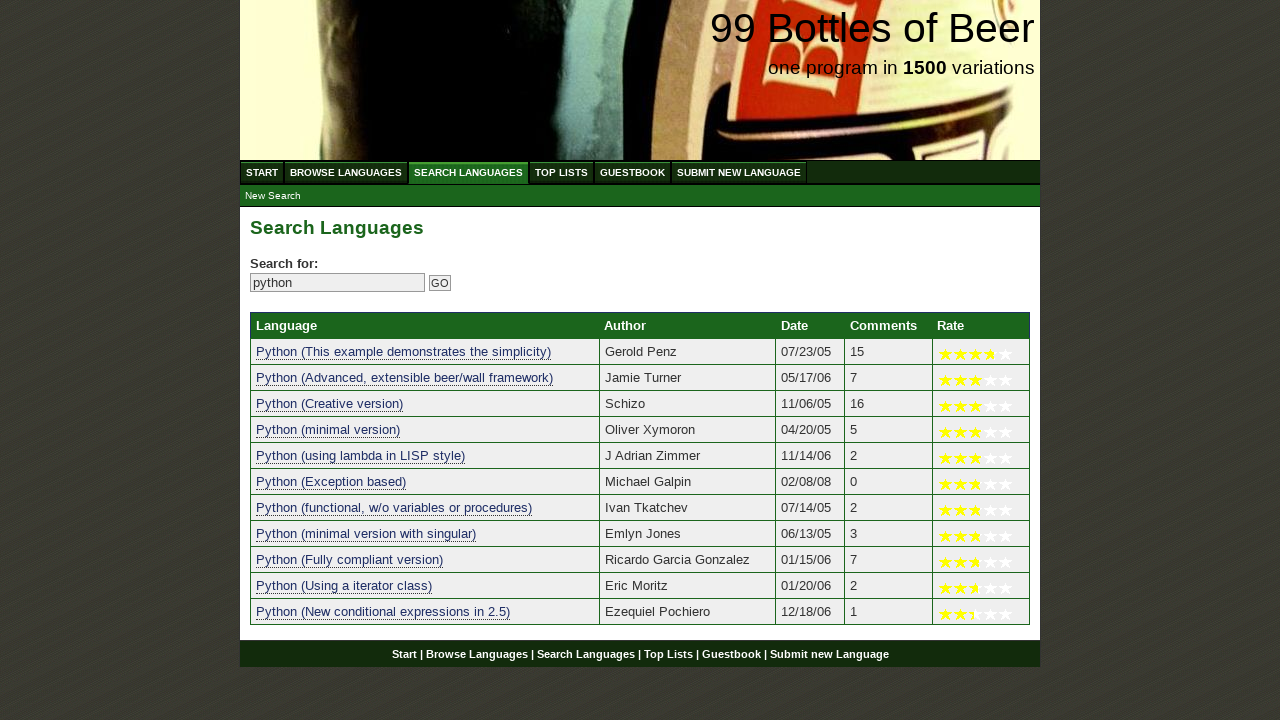

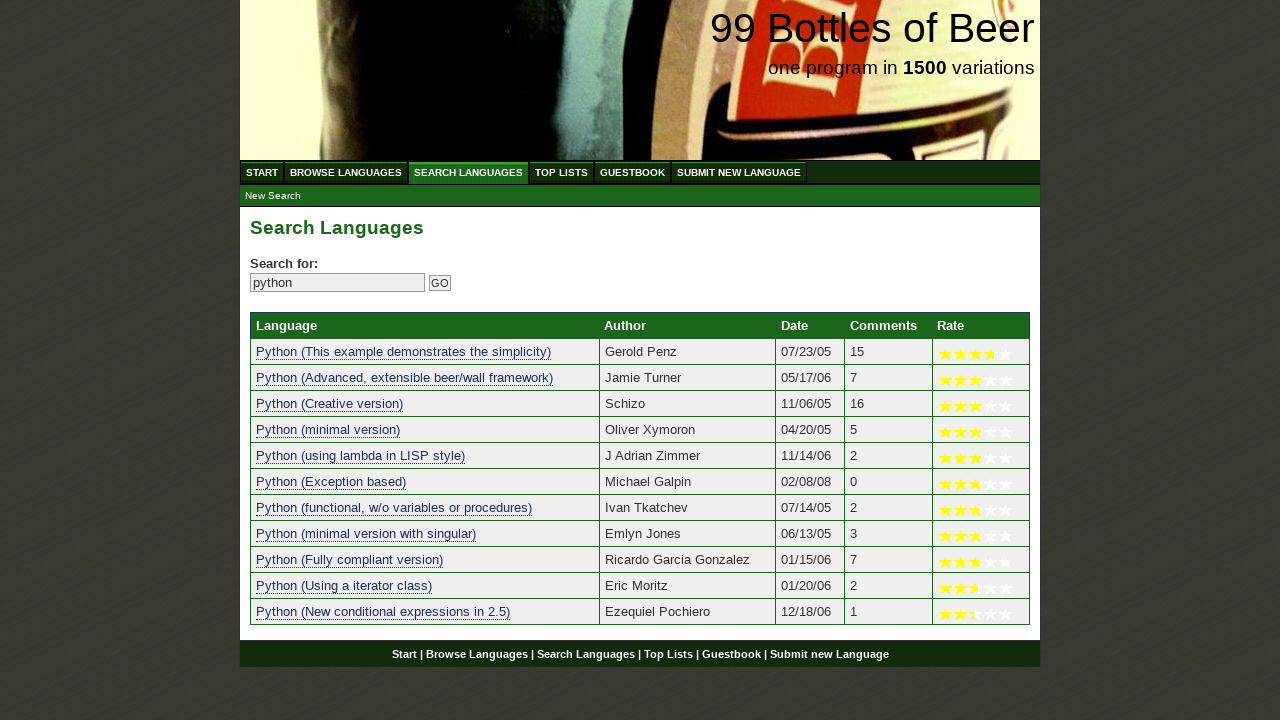